Tests iframe interaction by switching to a frame and clicking a button inside it

Starting URL: https://leafground.com/frame.xhtml

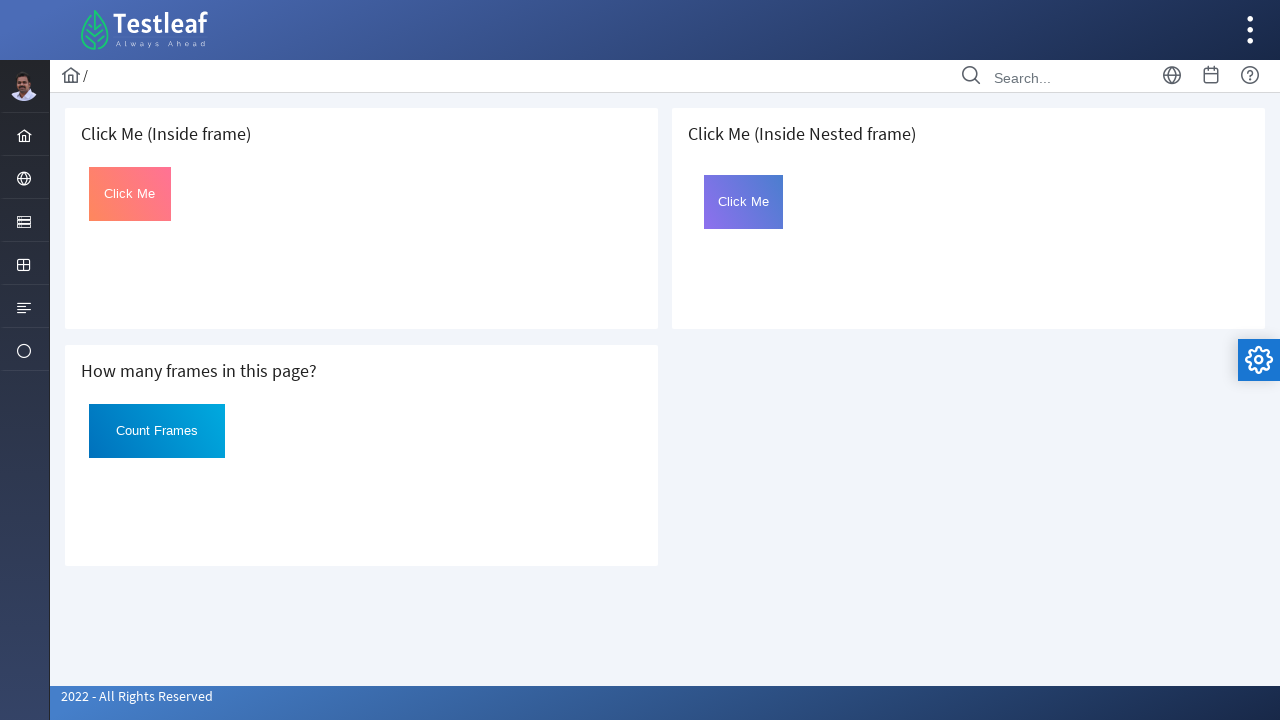

Located the first iframe on the page
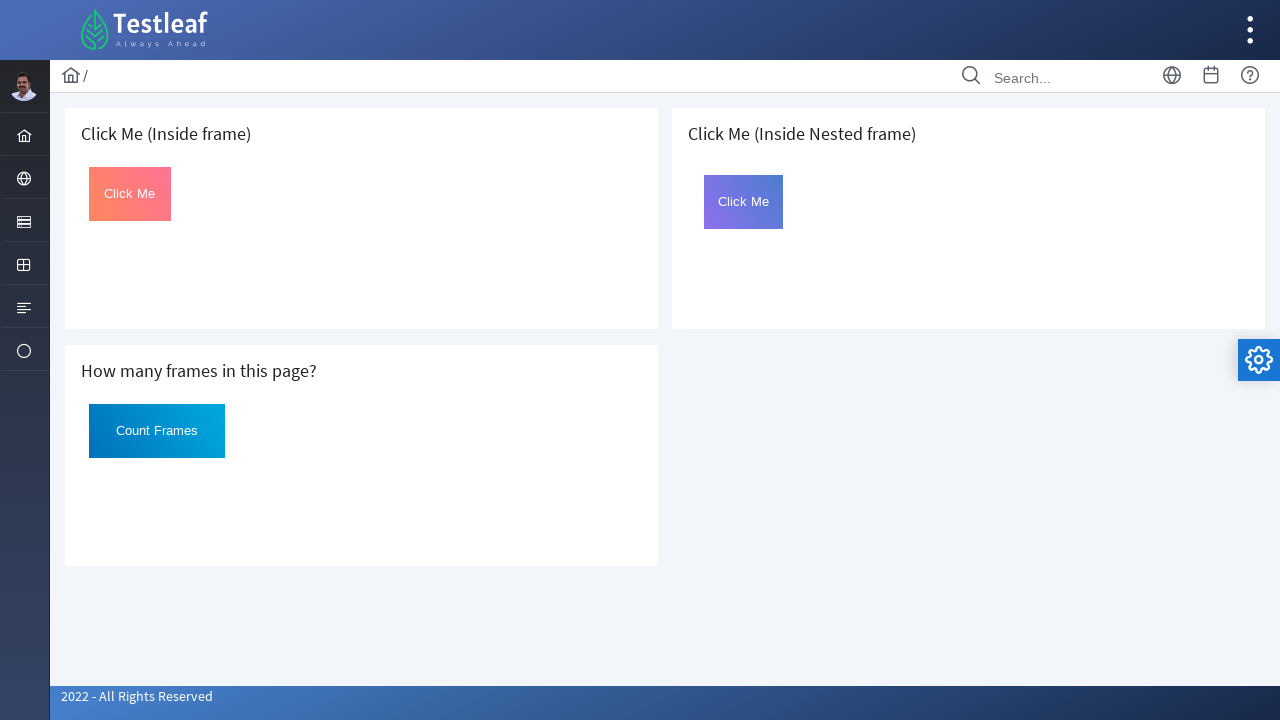

Clicked the button inside the iframe at (130, 194) on iframe >> nth=0 >> internal:control=enter-frame >> #Click
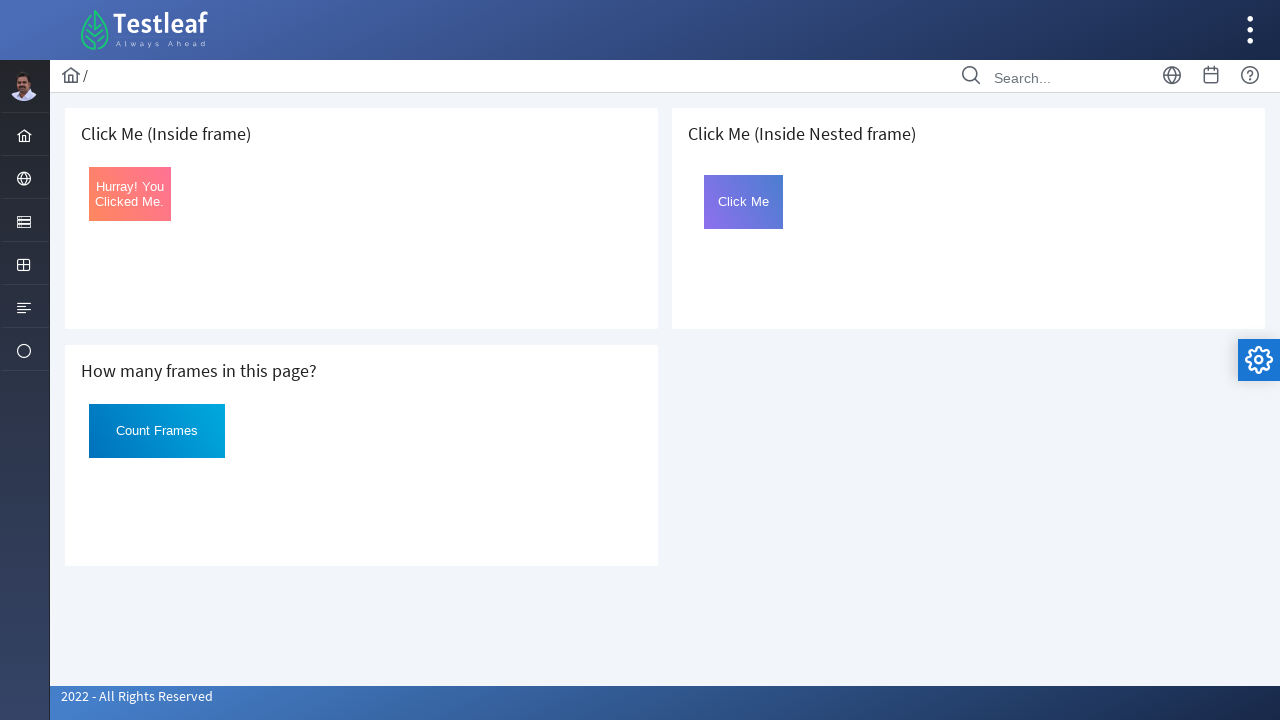

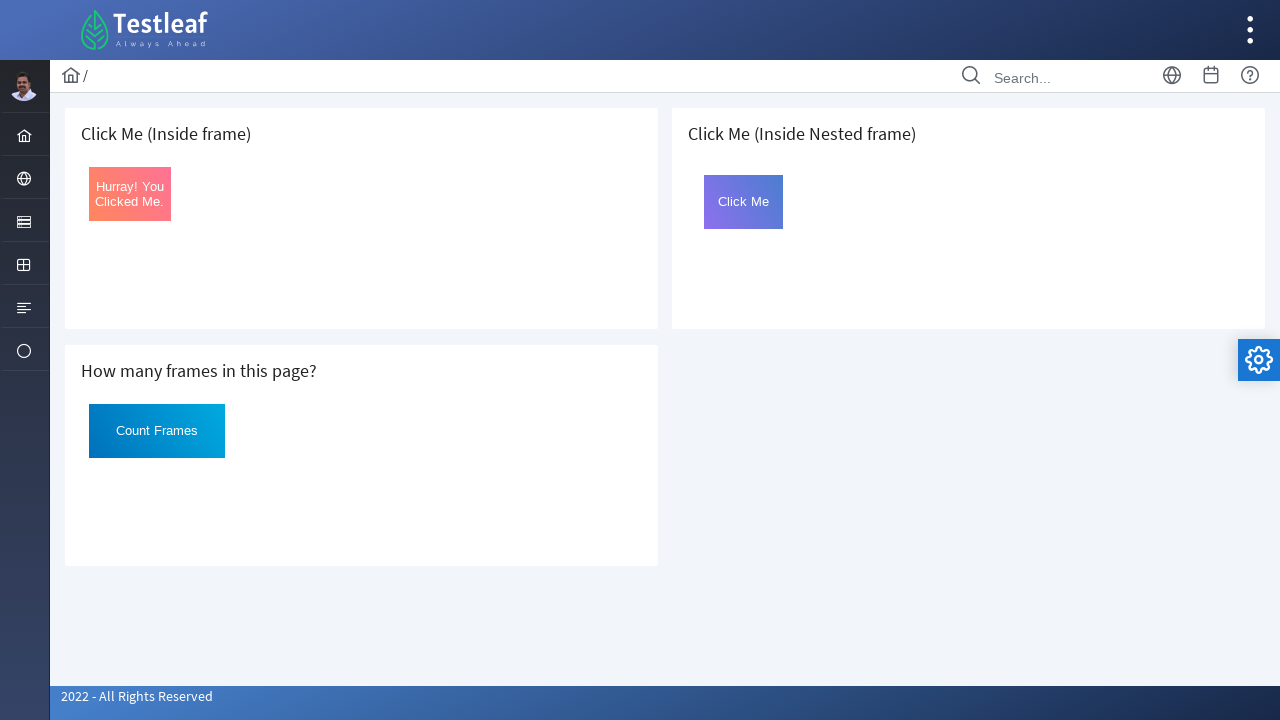